Tests multi-select functionality on jQueryUI's selectable demo by switching to an iframe and performing a Ctrl+Click action to select an item from a list.

Starting URL: https://jqueryui.com/selectable/

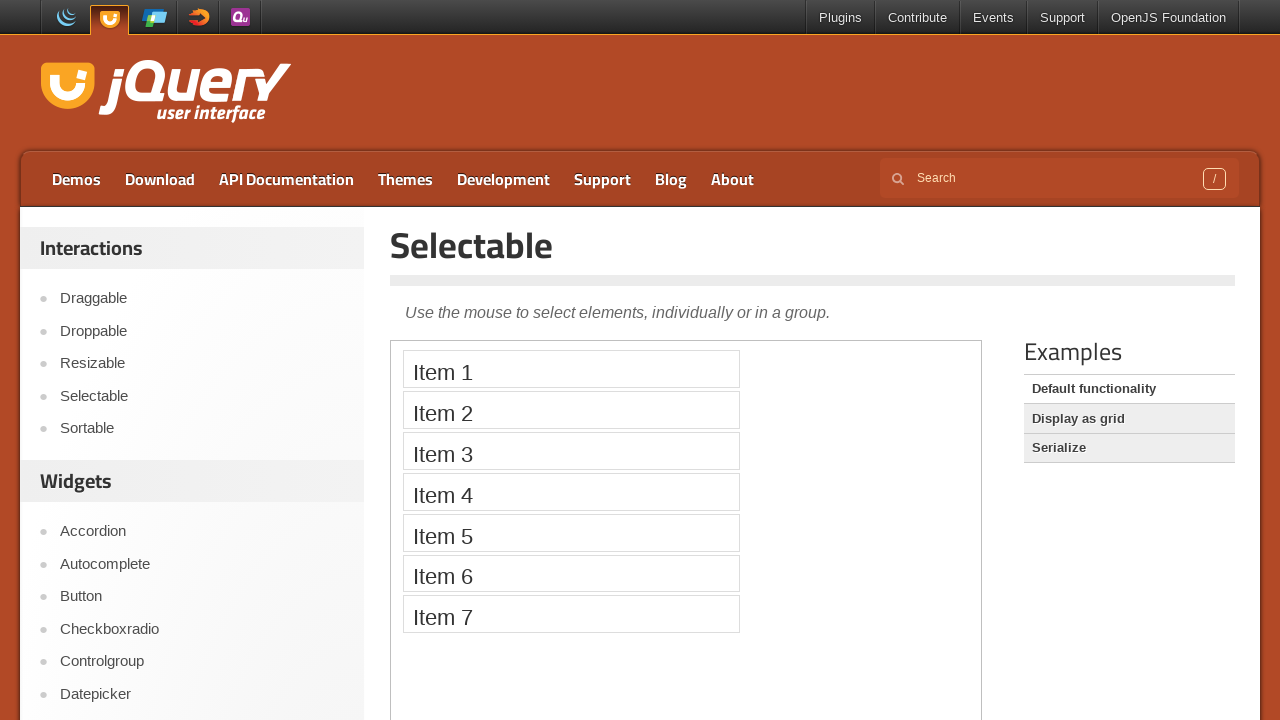

Located iframe.demo-frame containing the selectable demo
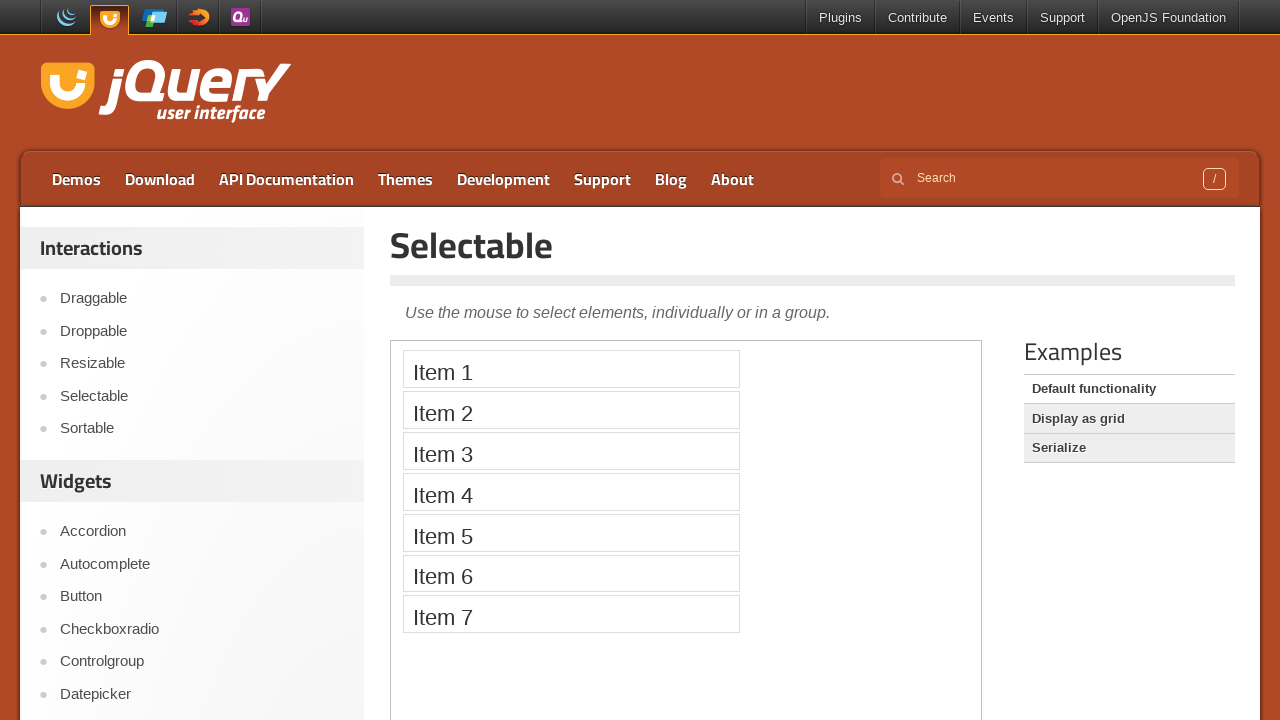

Located 'Item 1' element in the selectable list
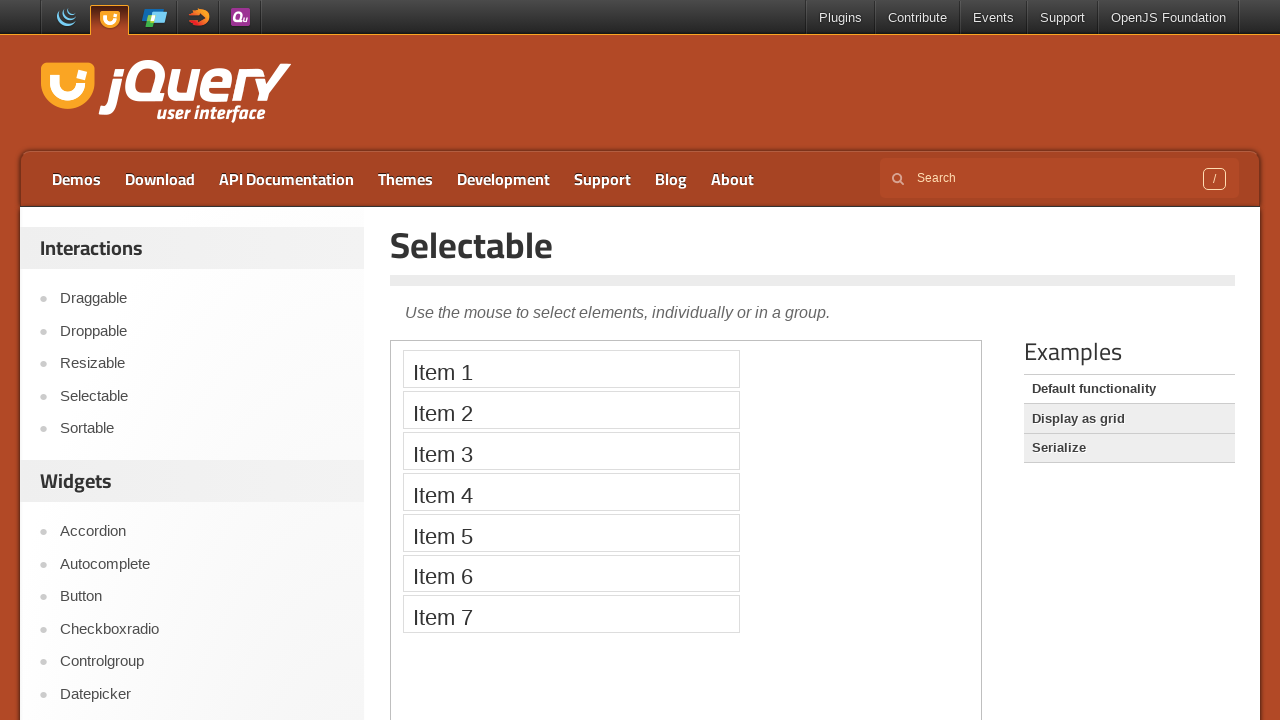

Performed Ctrl+Click on Item 1 to enable multi-select at (571, 369) on iframe.demo-frame >> internal:control=enter-frame >> xpath=//li[contains(text(),
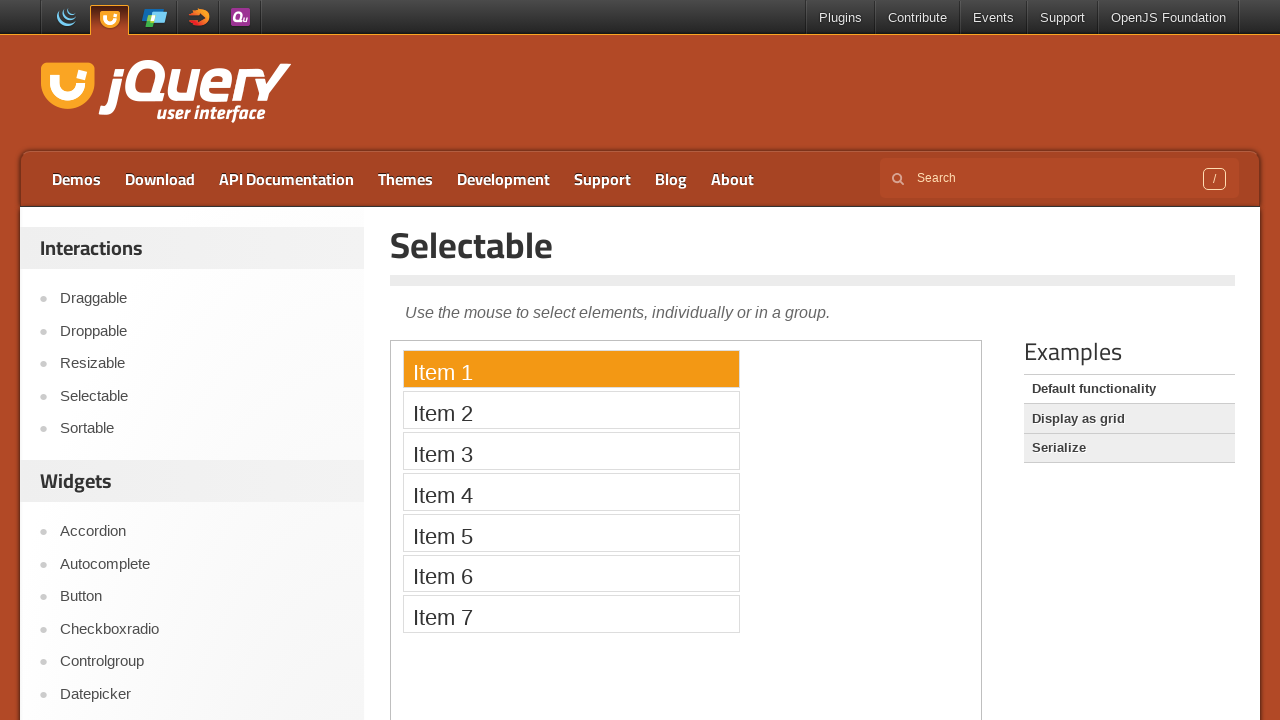

Verified that Item 1 has the ui-selected class indicating selection
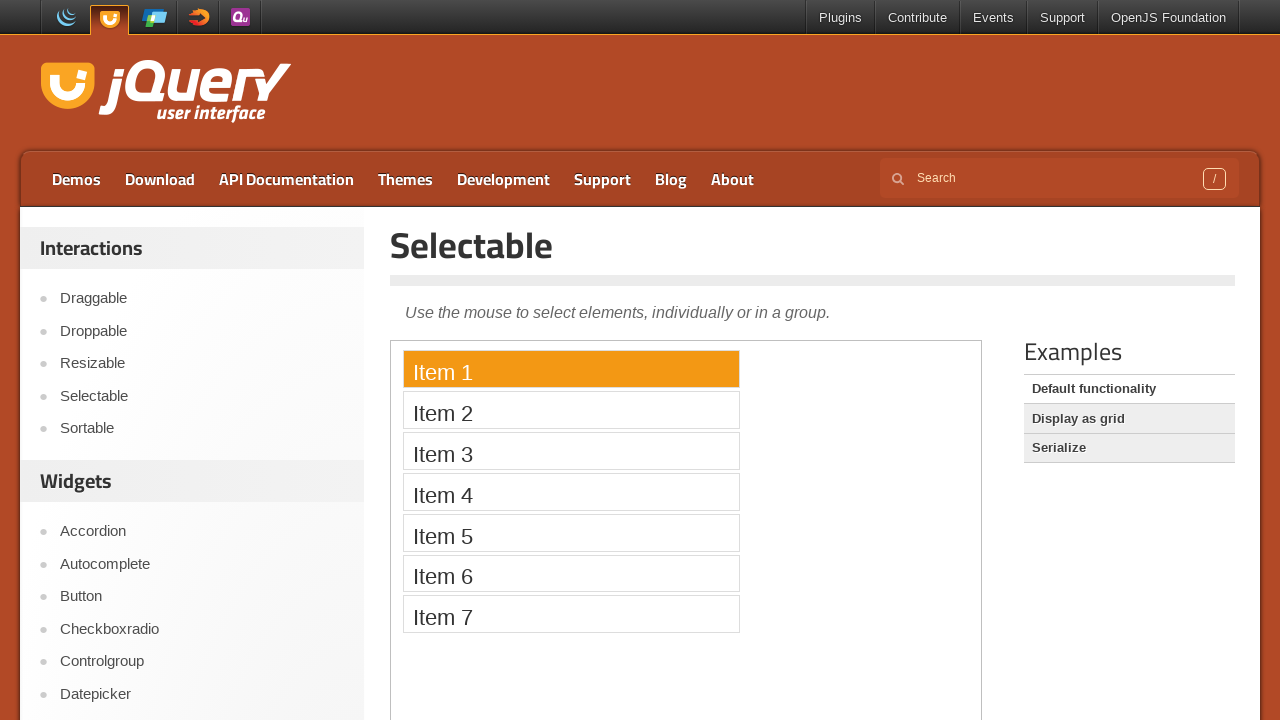

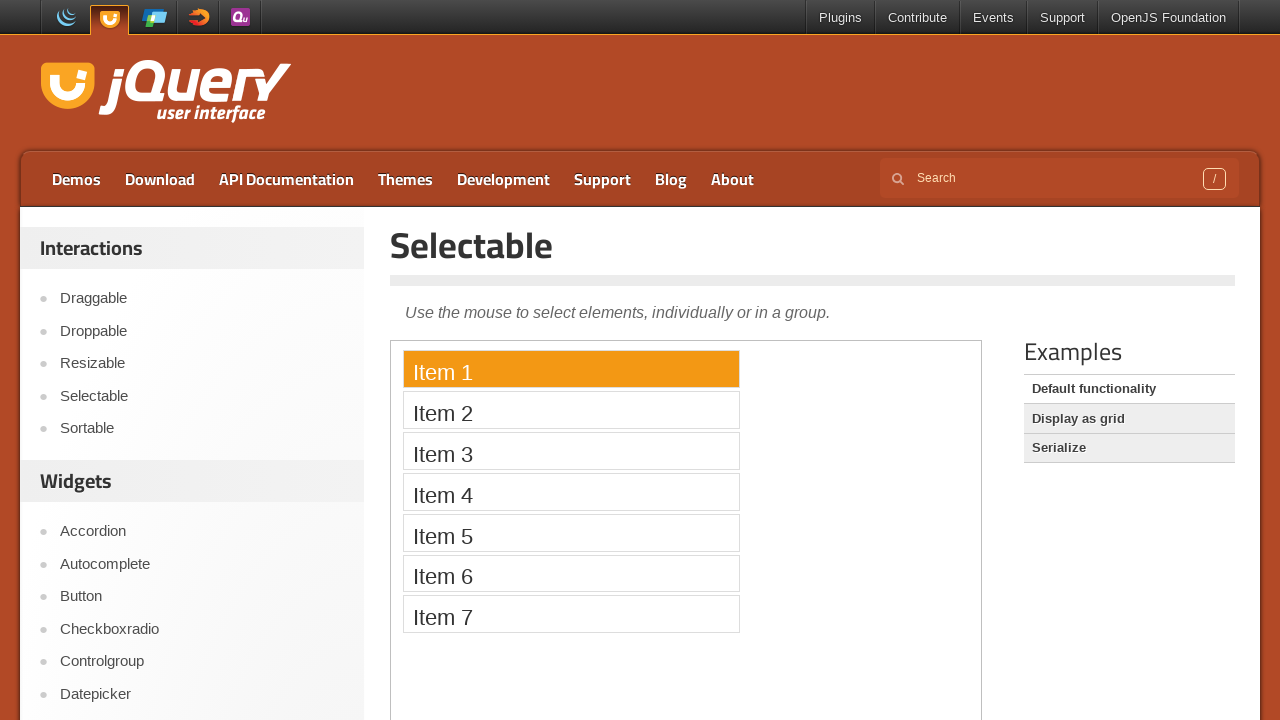